Tests incorrect login behavior by attempting to sign in with invalid credentials and verifying the error response

Starting URL: https://qloapps.coderslab.pl/pl/

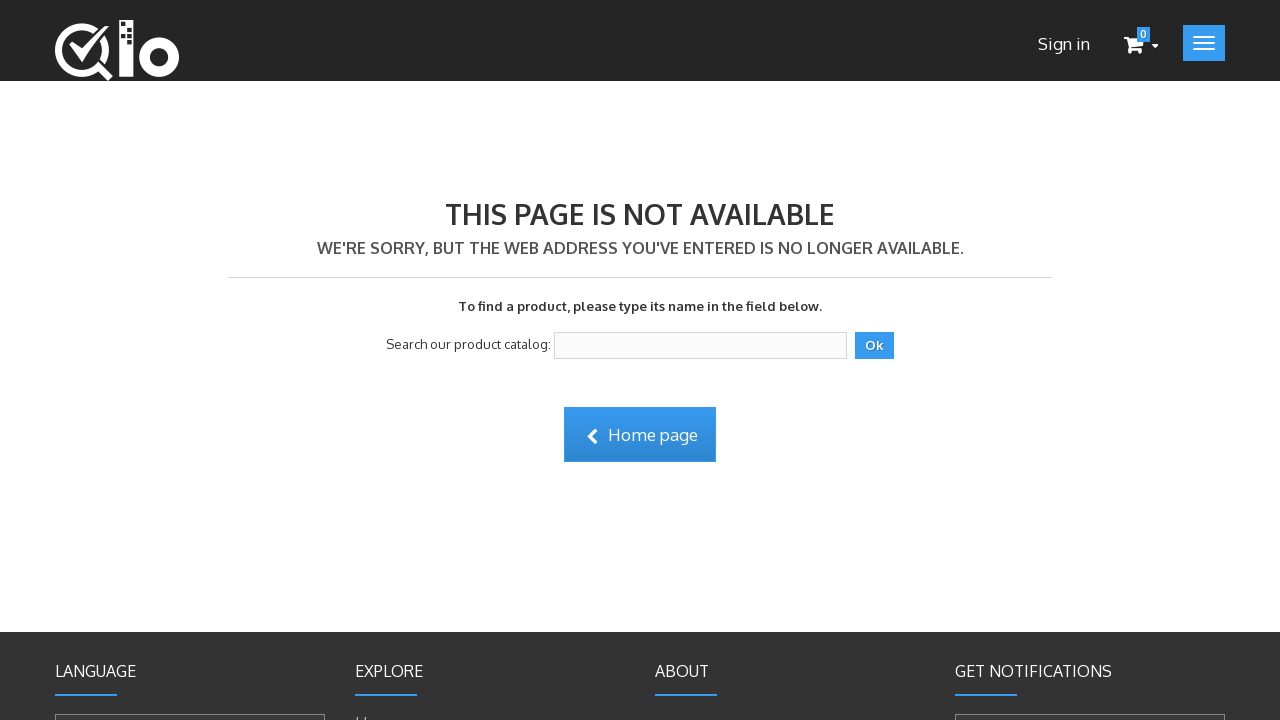

Clicked login link in the header at (1064, 44) on xpath=/html/body/div/div[1]/header/div[3]/div/div/div[7]/ul/li/a
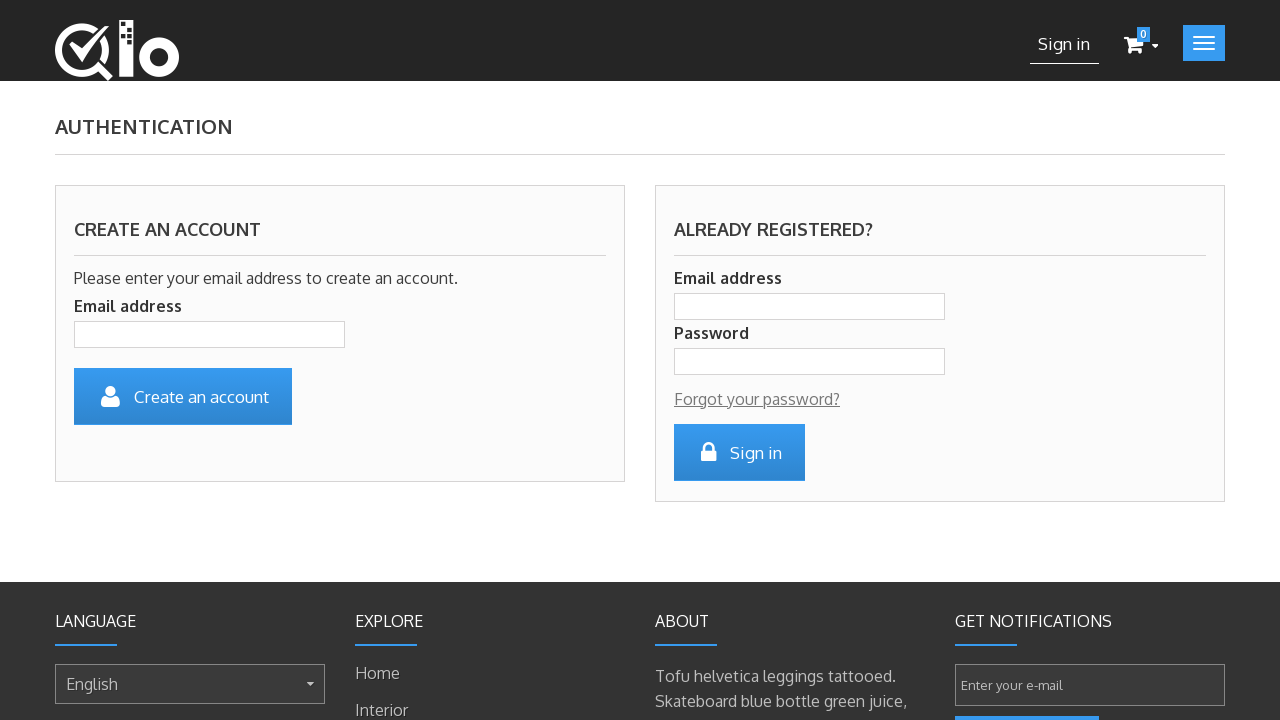

Filled email field with invalid email 'wrongemail@email.com' on input[name='email']
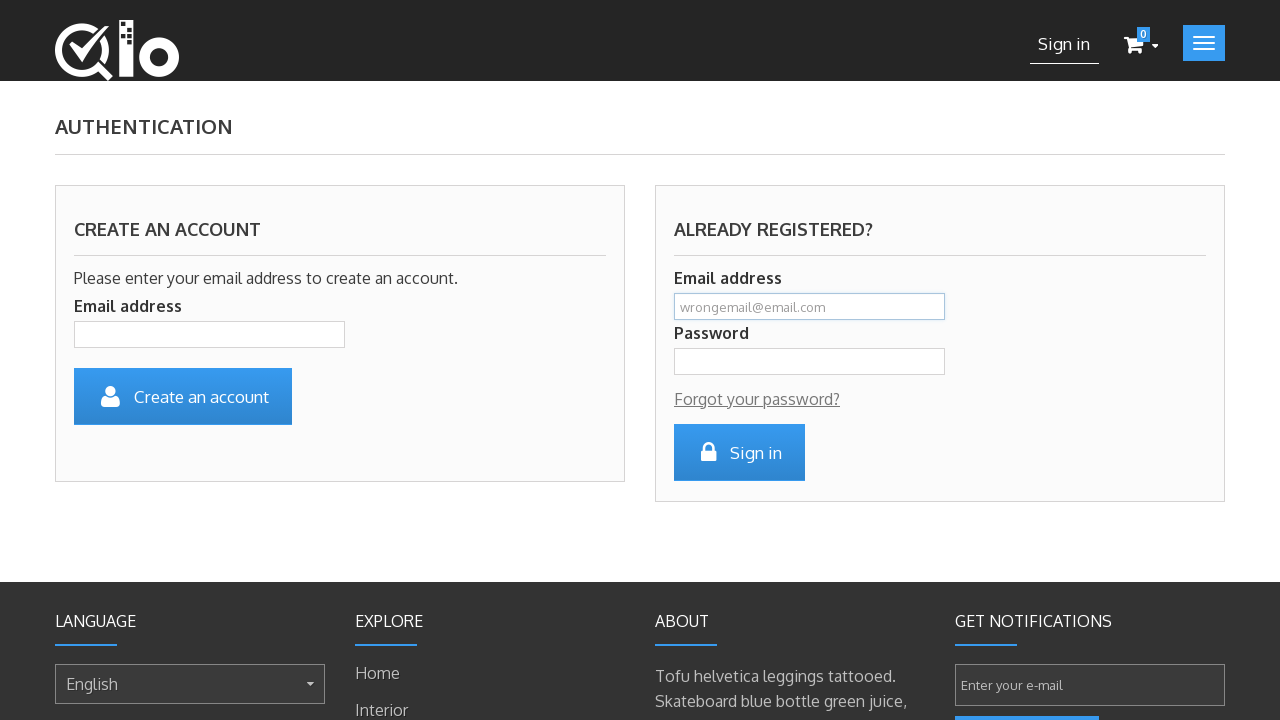

Filled password field with invalid password 'wrongpassword' on input[name='passwd']
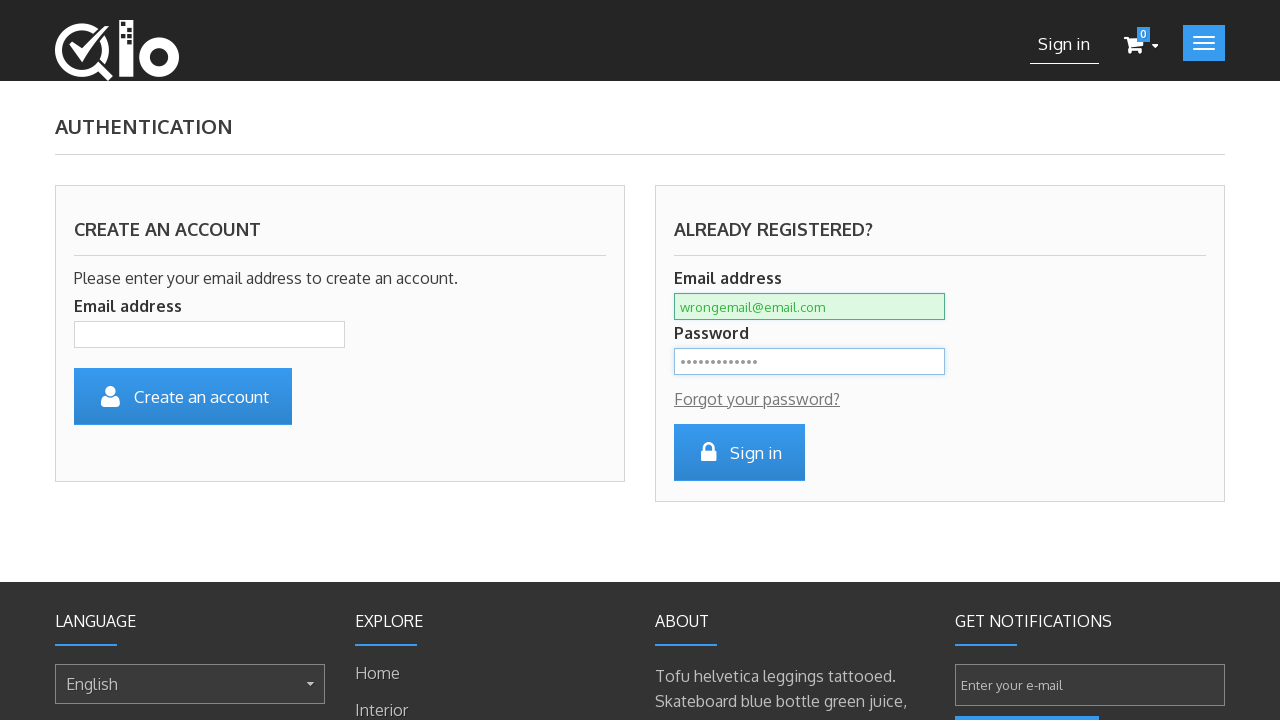

Clicked sign in button to attempt login with invalid credentials at (740, 452) on #SubmitLogin
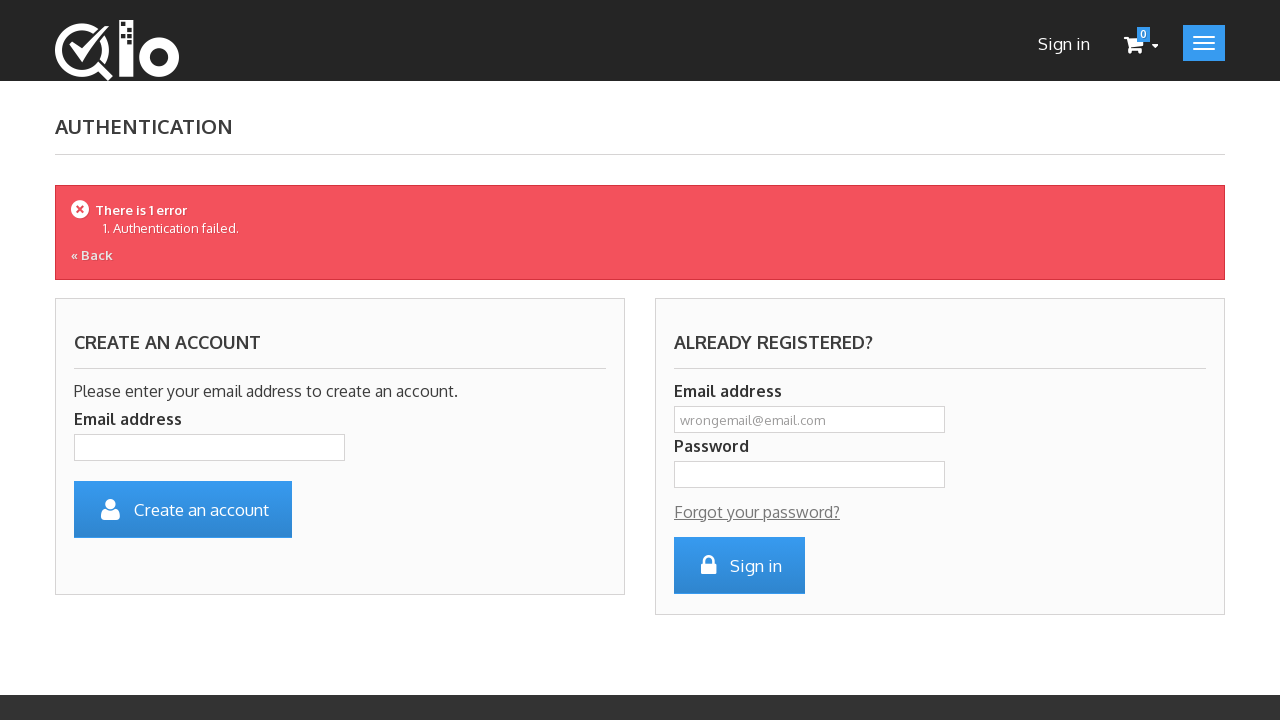

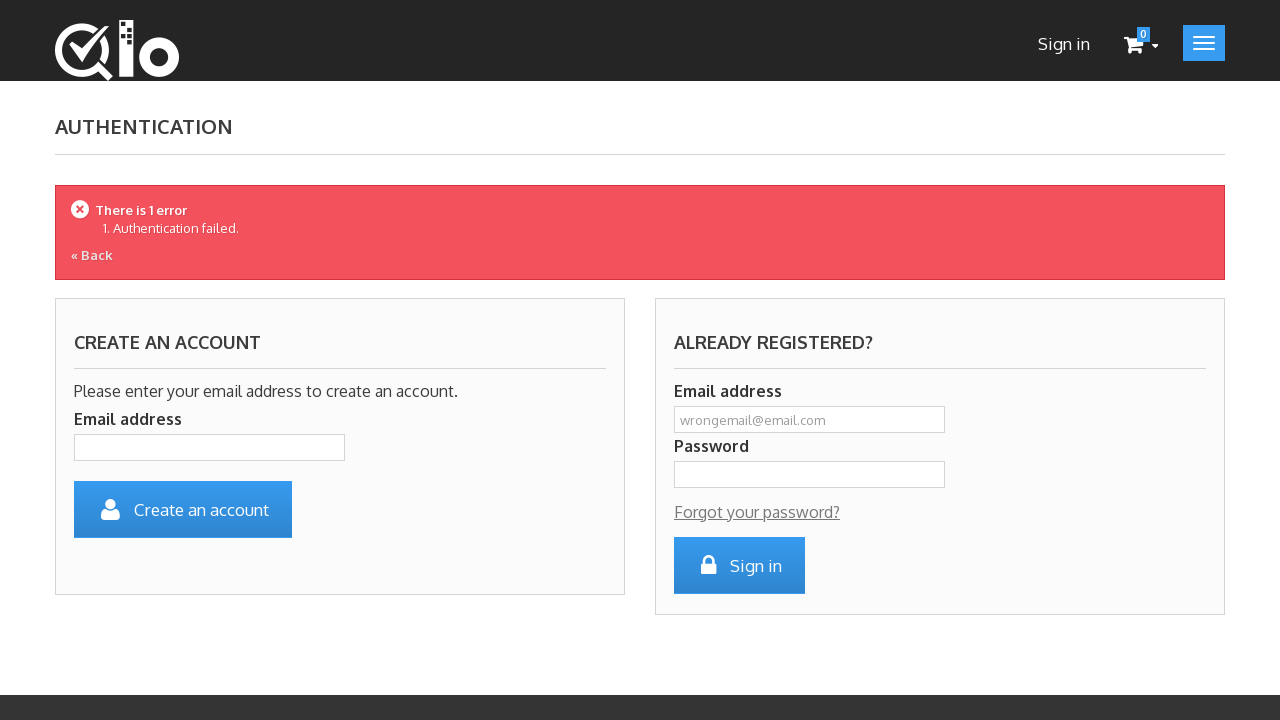